Tests dropdown selection functionality by selecting a currency value (USD) from a dropdown menu on a practice page

Starting URL: https://rahulshettyacademy.com/dropdownsPractise

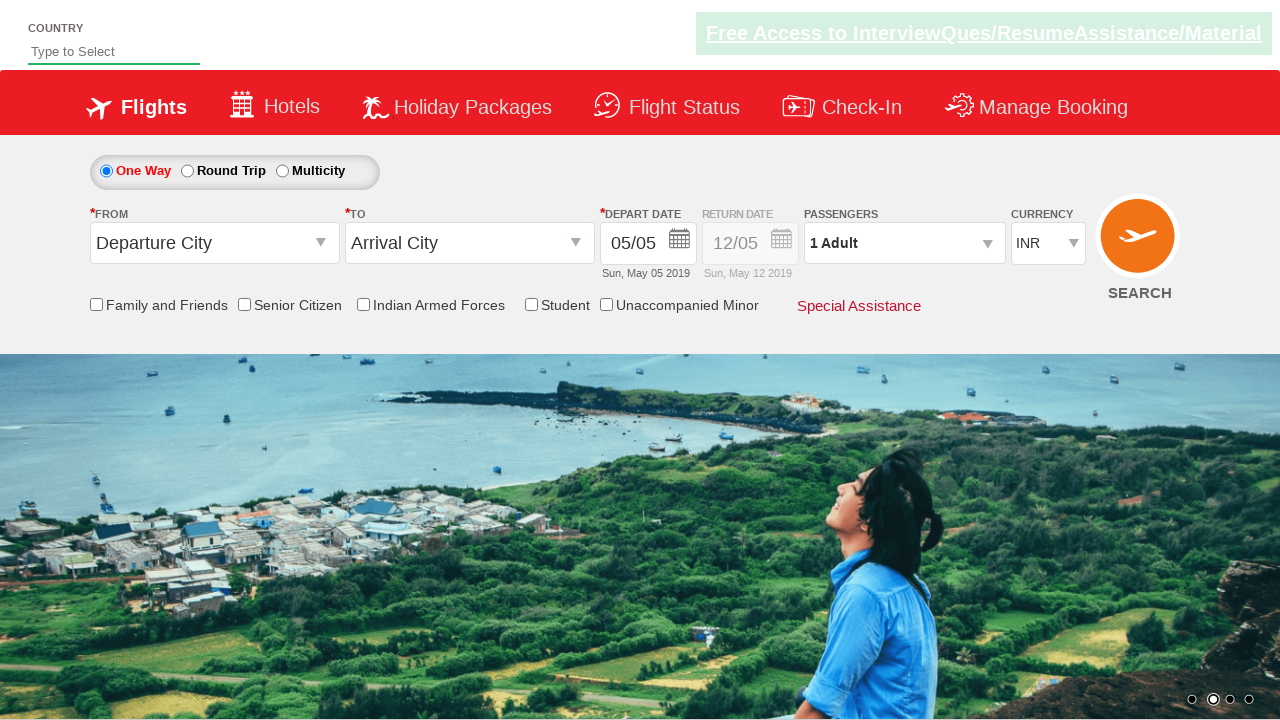

Selected USD from currency dropdown on #ctl00_mainContent_DropDownListCurrency
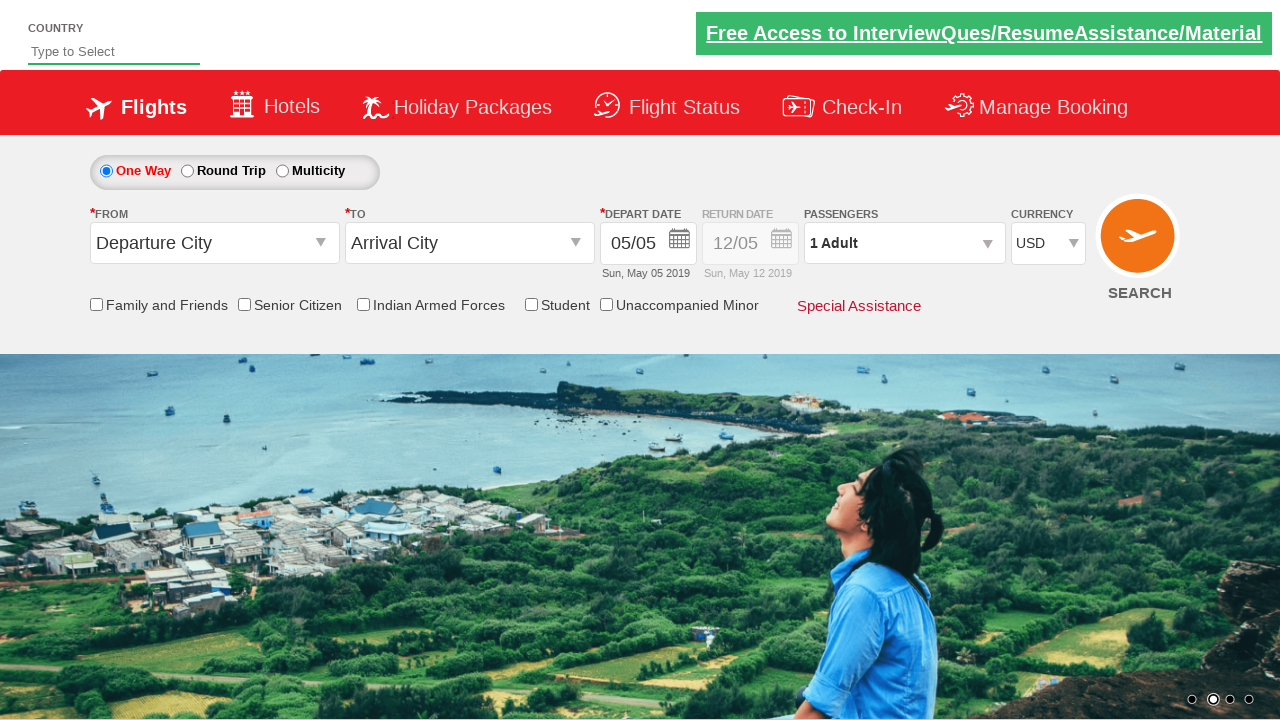

Waited 500ms for dropdown selection to complete
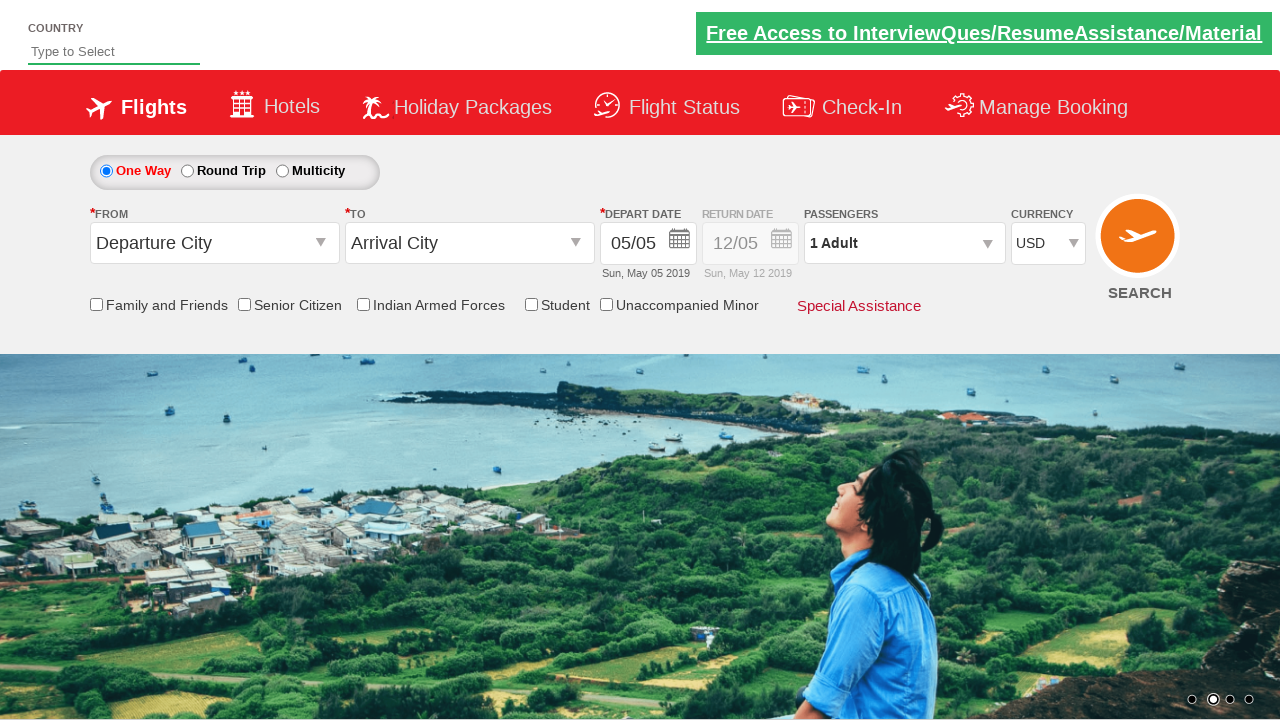

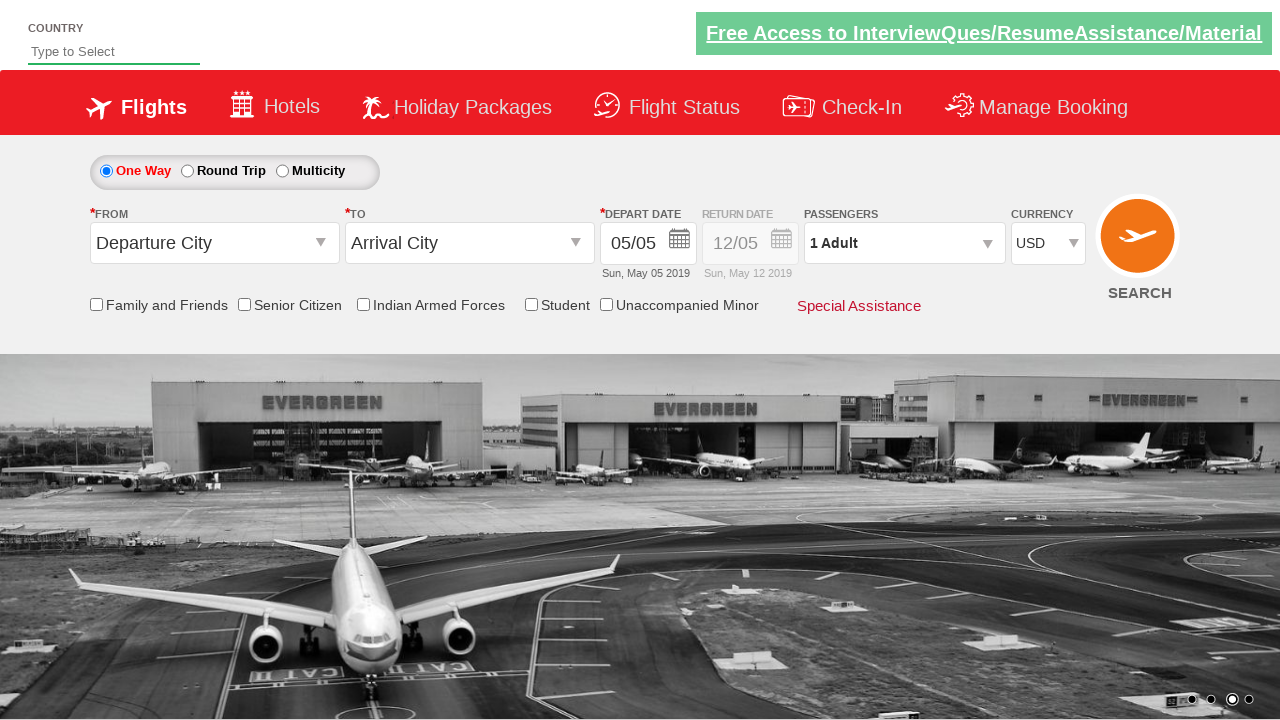